Navigates to FreeCRM classic page and attempts to fill a username field using a custom wait mechanism

Starting URL: https://classic.freecrm.com/index.html

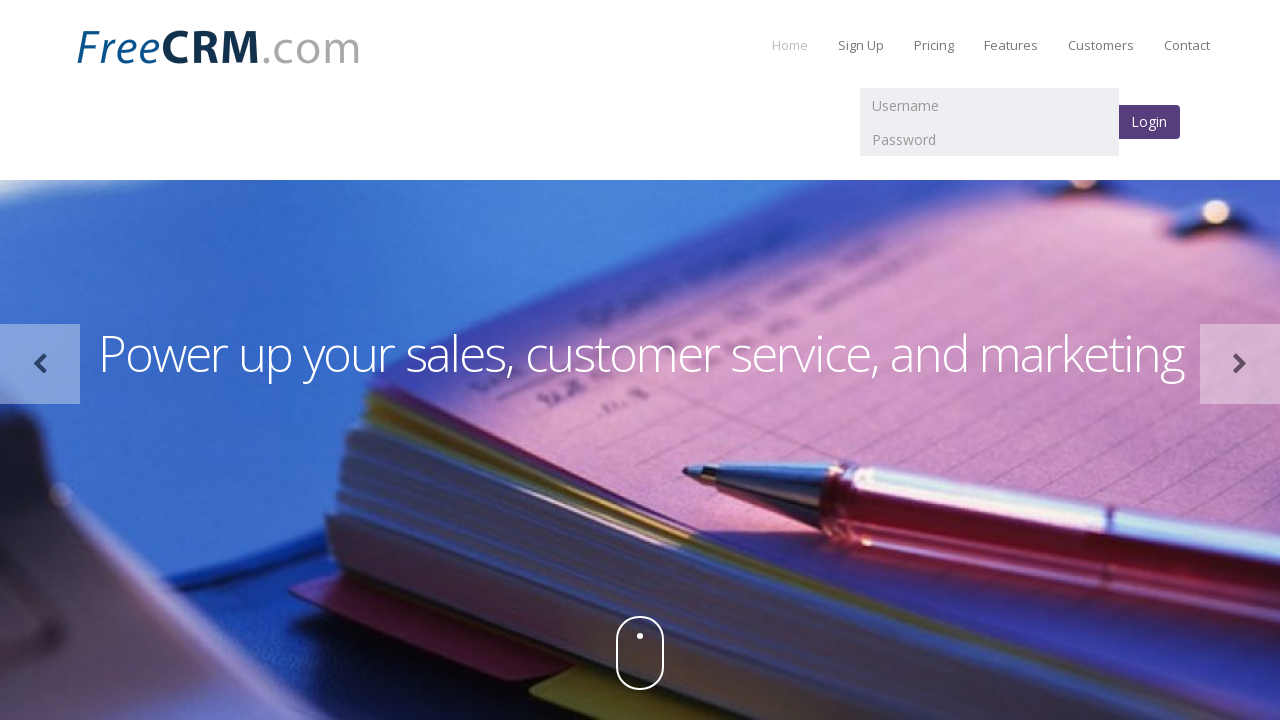

Filled username field with 'test' on FreeCRM classic login page on input[type='text']
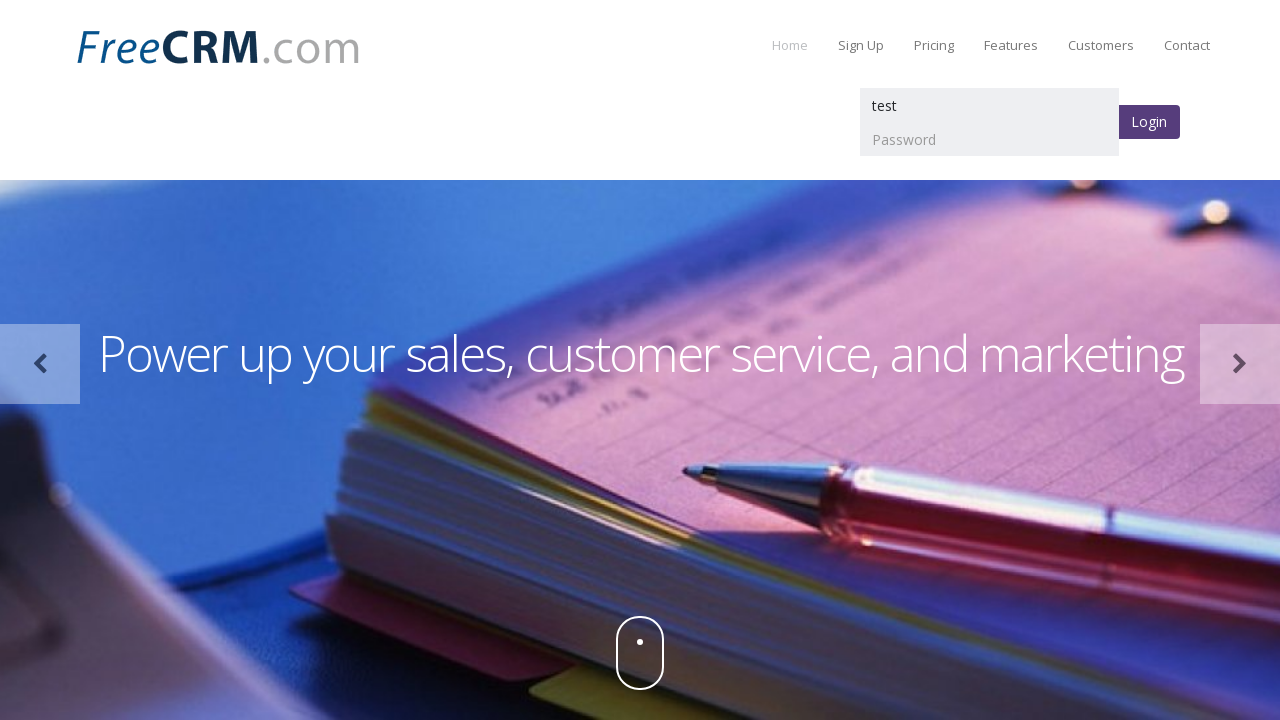

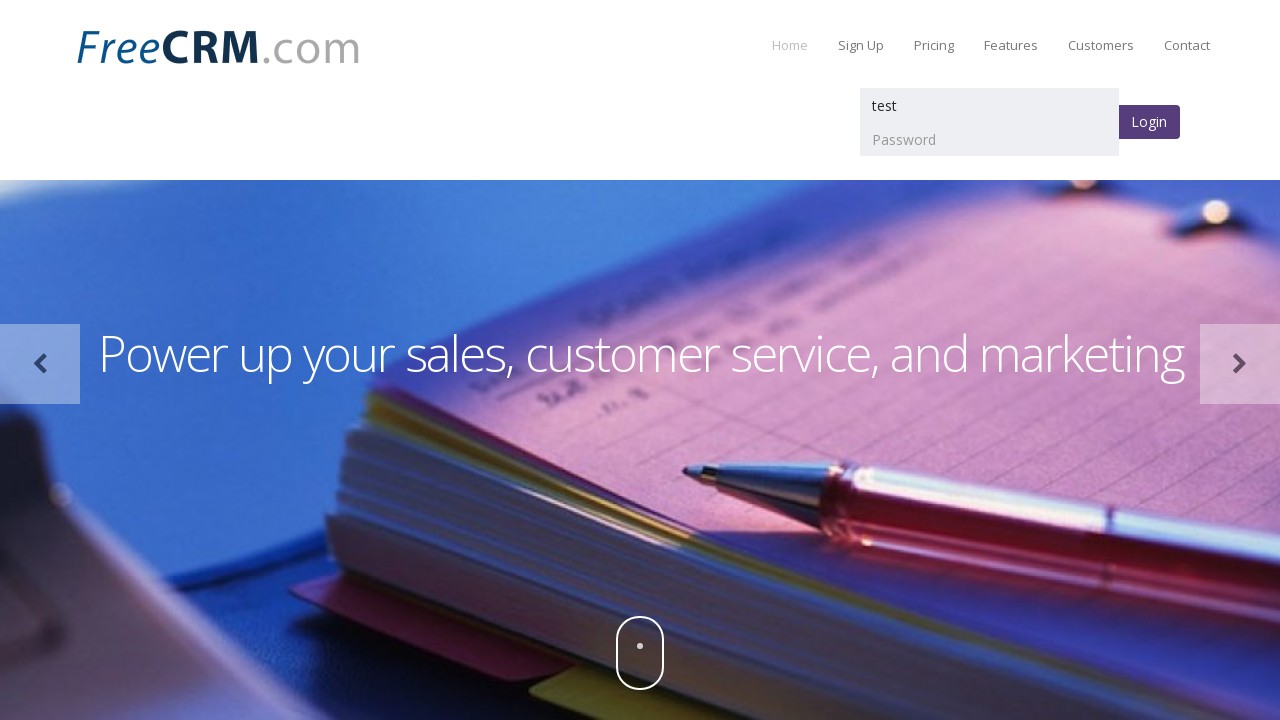